Navigates to RedBus website and retrieves the page title

Starting URL: https://www.redbus.in/

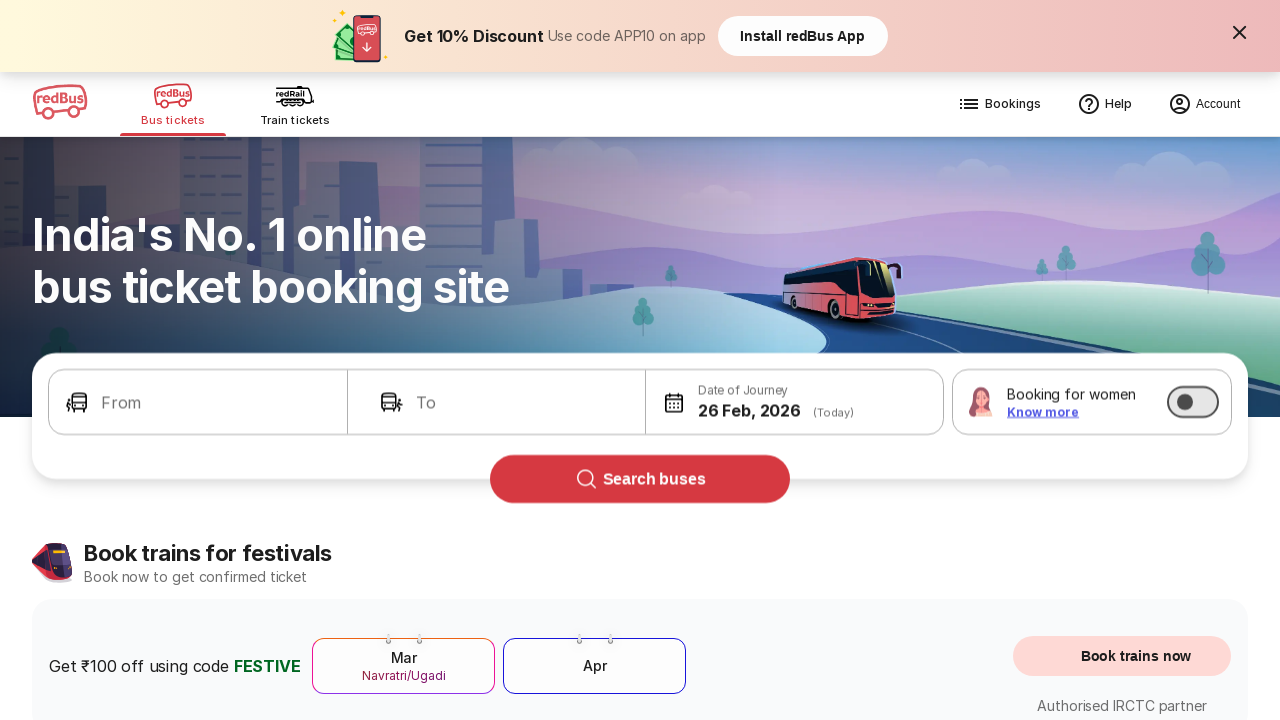

Navigated to RedBus website
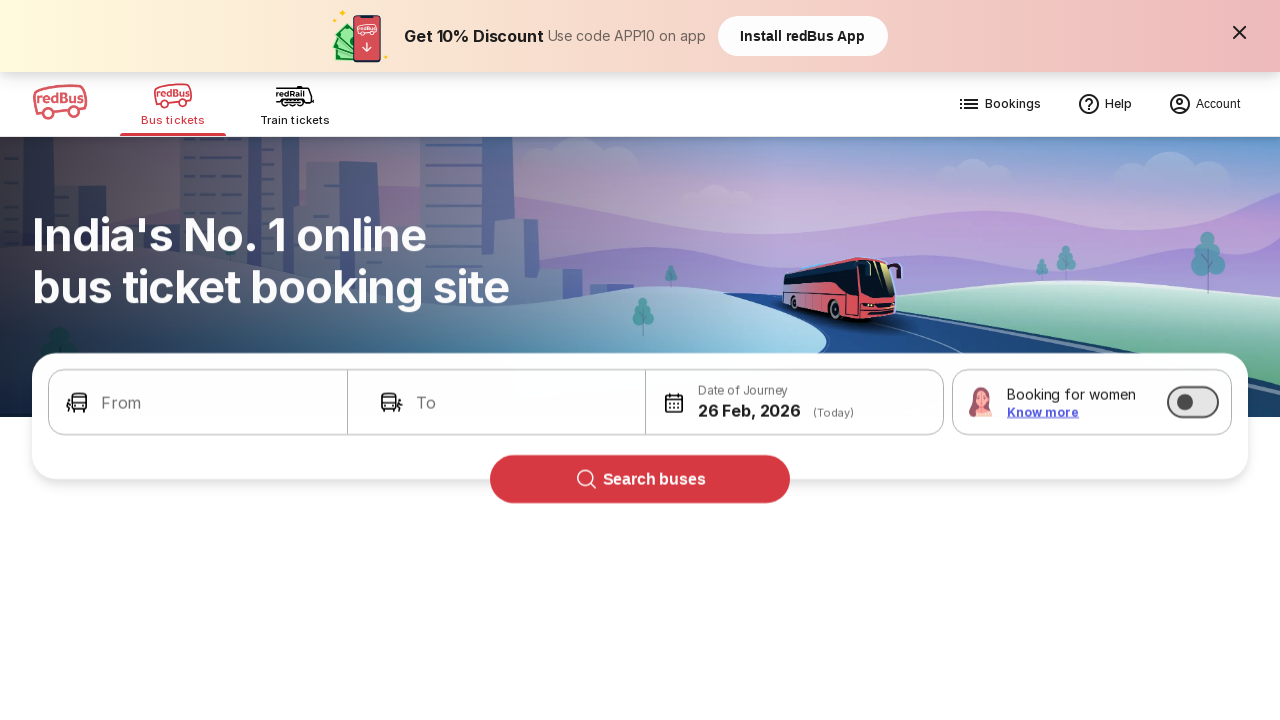

Retrieved page title: Bus Booking Online and Train Tickets at Lowest Price - redBus
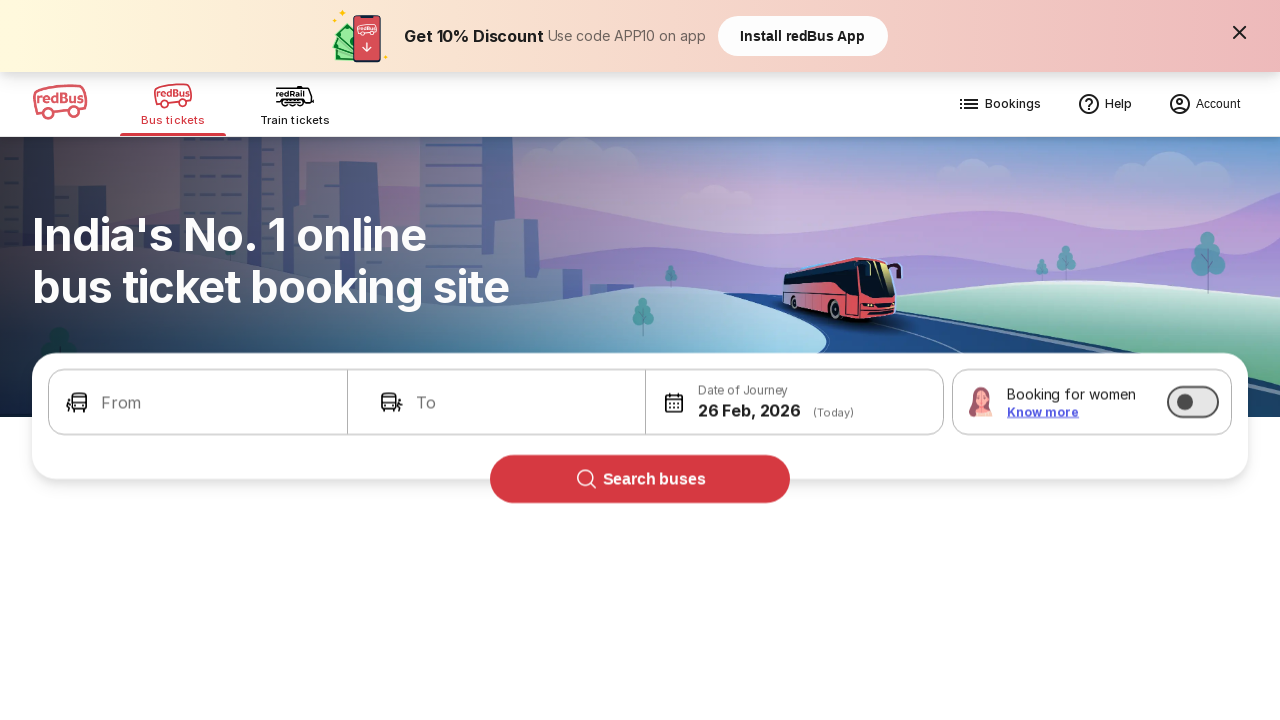

Printed page title to console
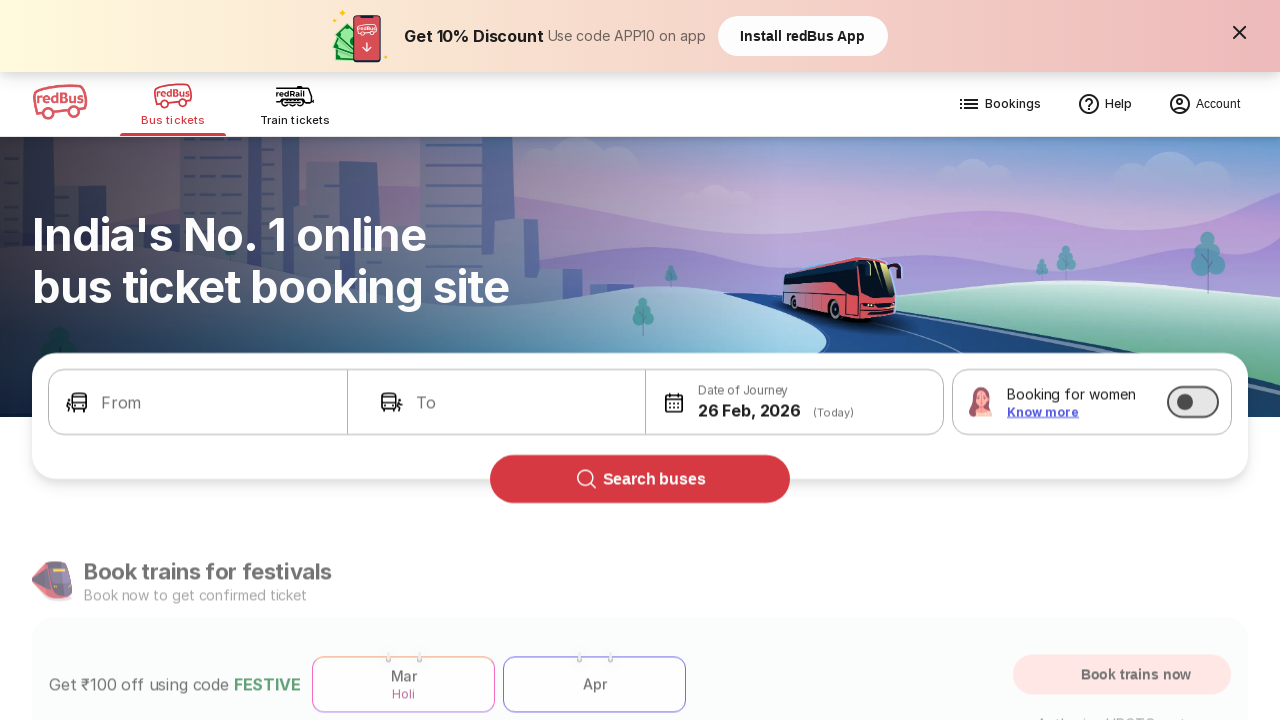

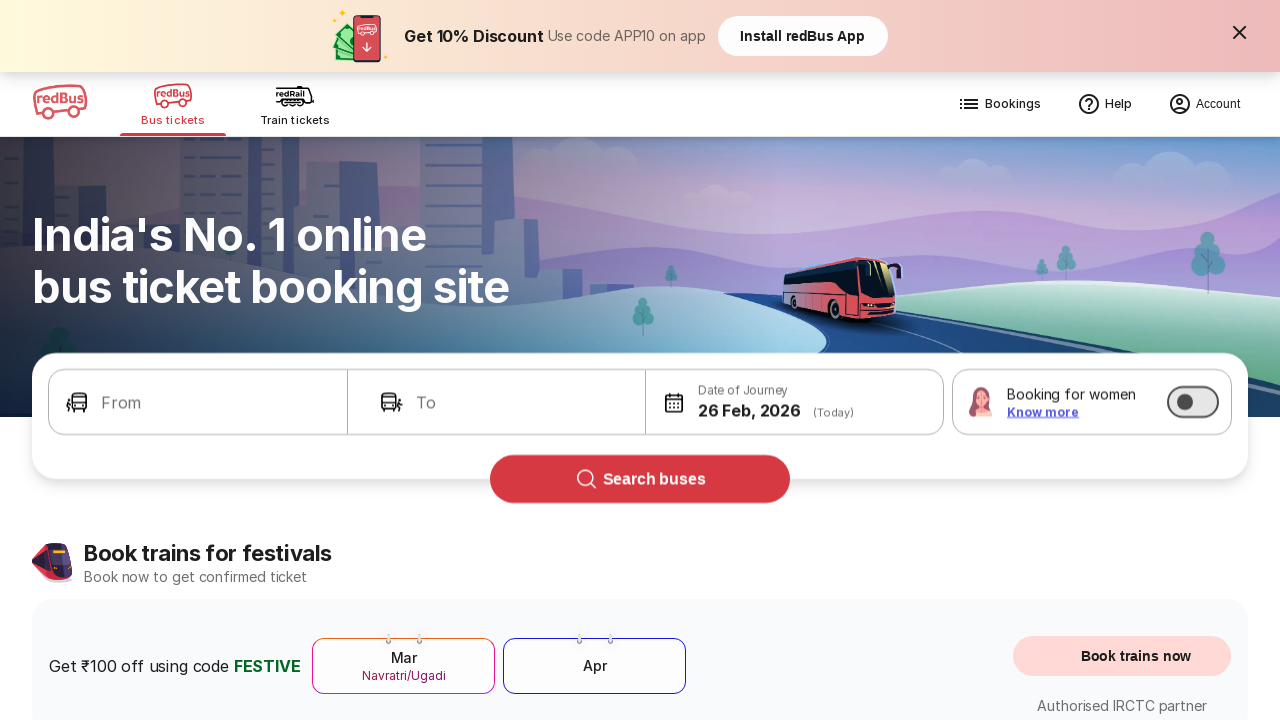